Tests browser scrolling functionality by scrolling the window down 500 pixels and then scrolling within a fixed table element using JavaScript execution.

Starting URL: https://rahulshettyacademy.com/AutomationPractice/

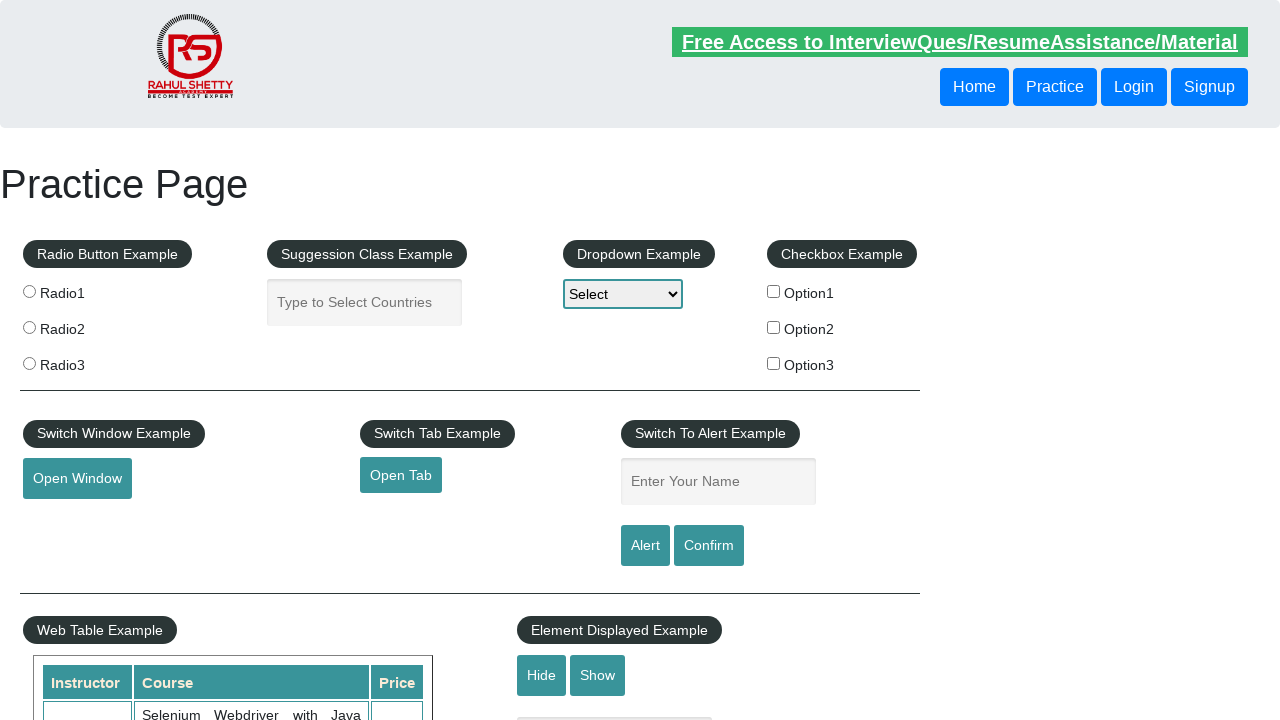

Scrolled browser window down by 500 pixels using JavaScript
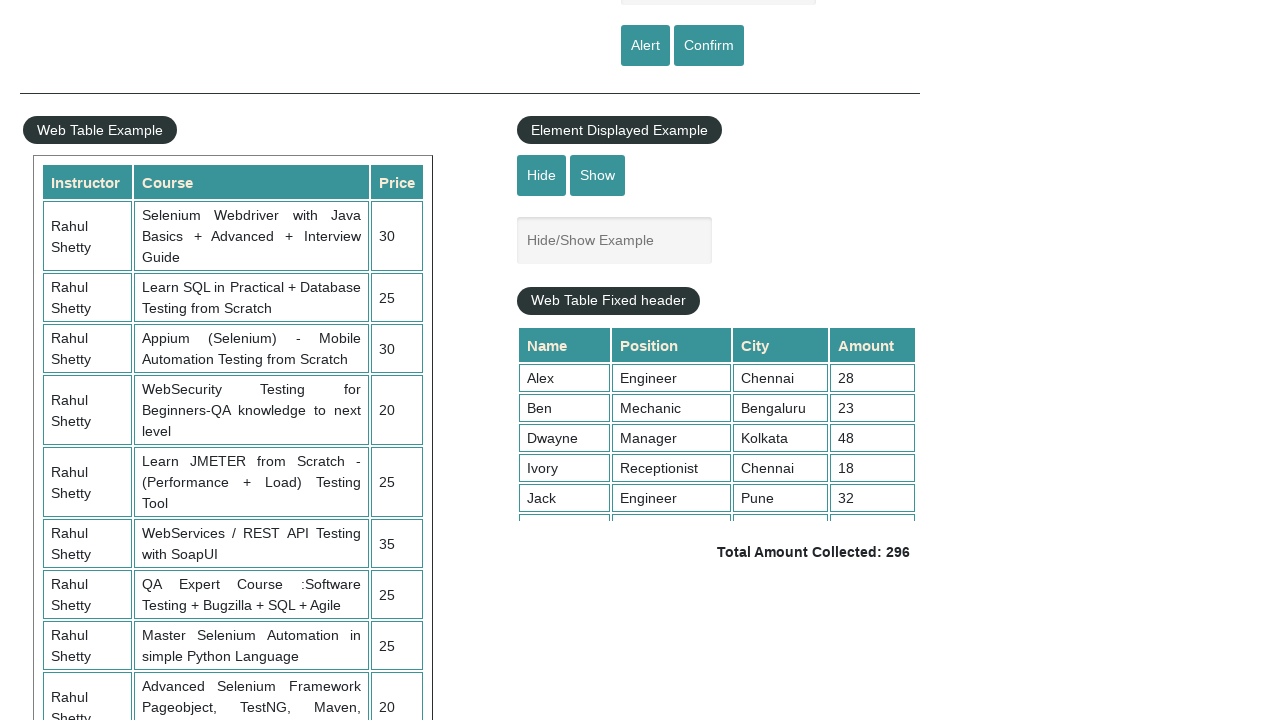

Scrolled fixed table element down by 500 pixels using JavaScript
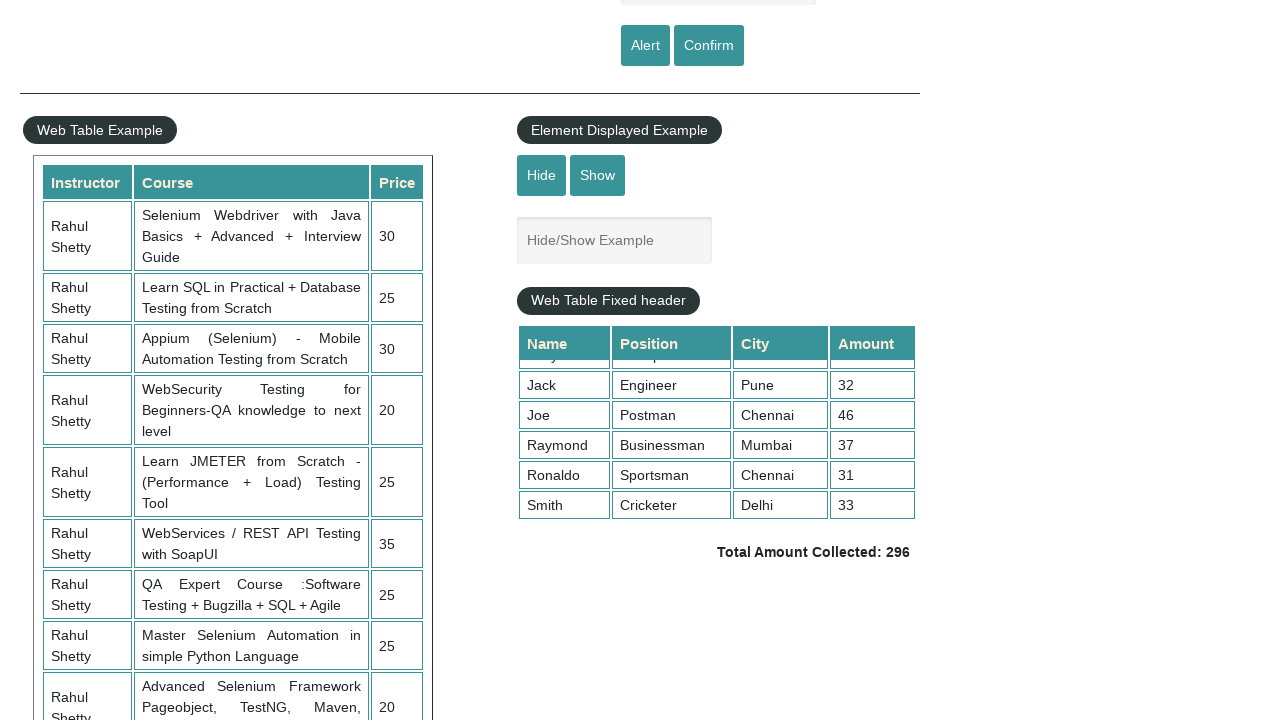

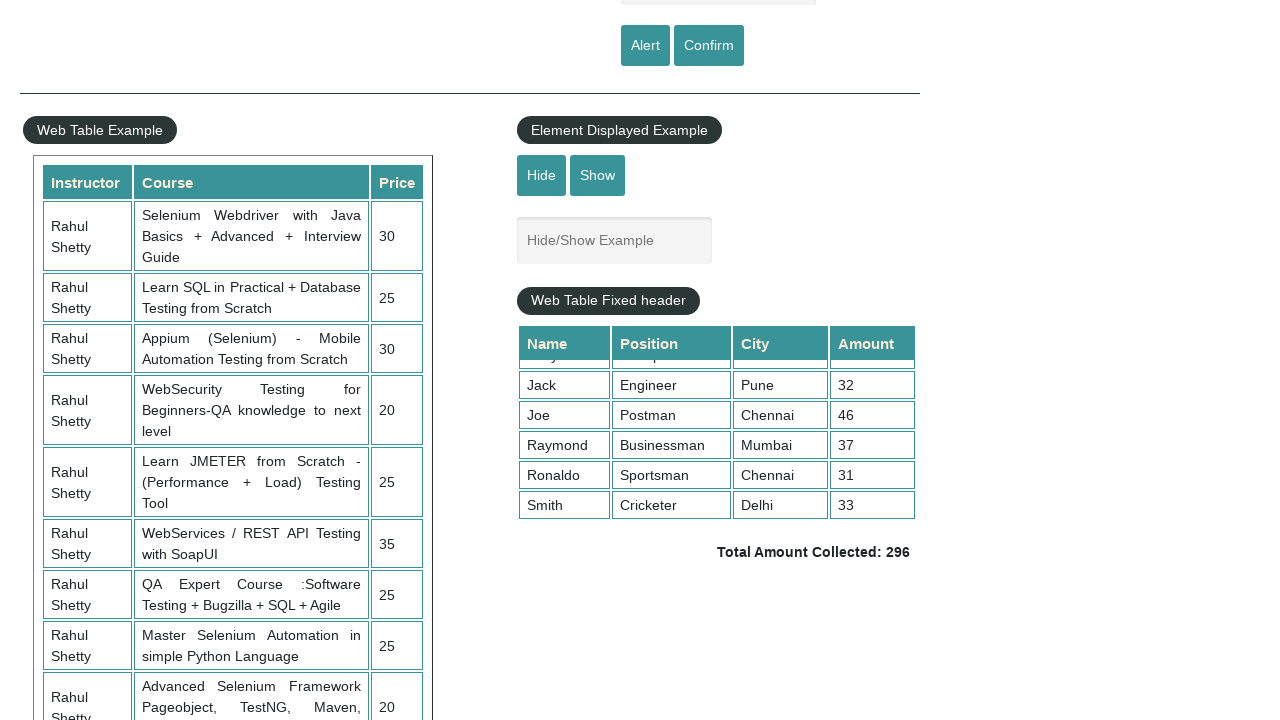